Navigates to a job listing page on a Taiwanese job board (518.com.tw) and verifies that job details such as title, company info, and job detail sections are displayed properly.

Starting URL: https://www.518.com.tw/job-LXb23W.html

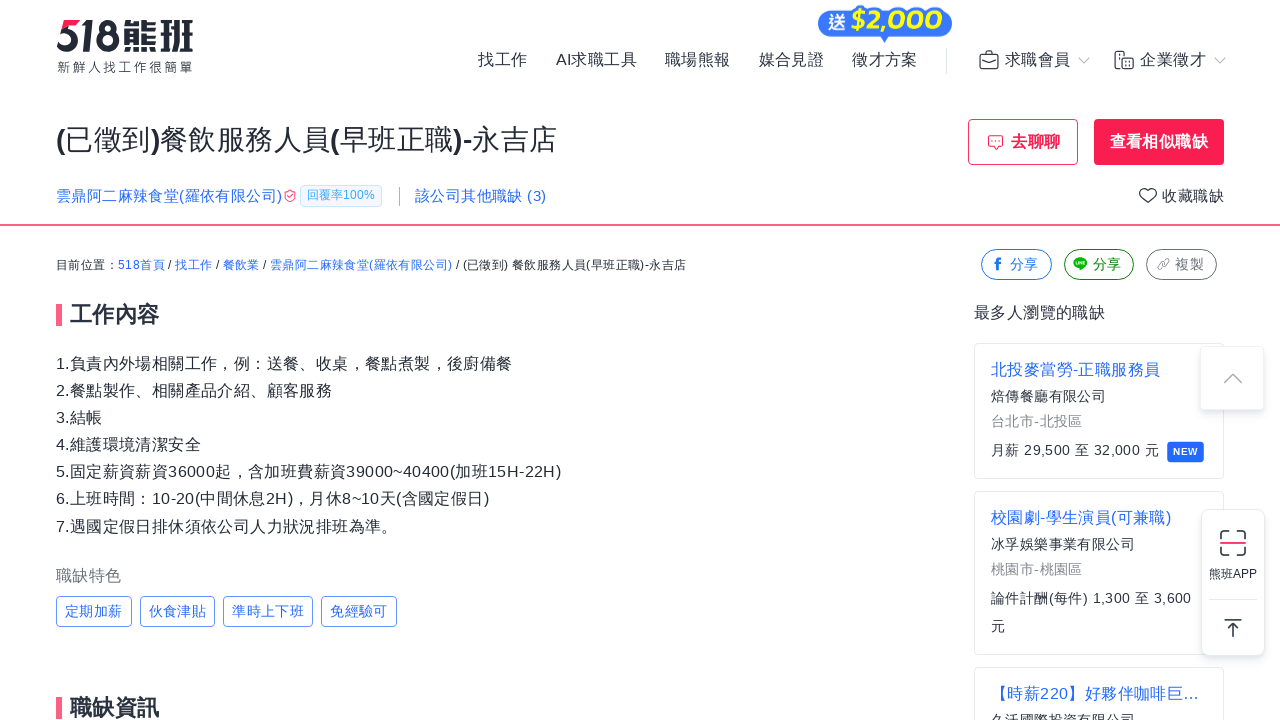

Scrolled to bottom of page to trigger lazy loading
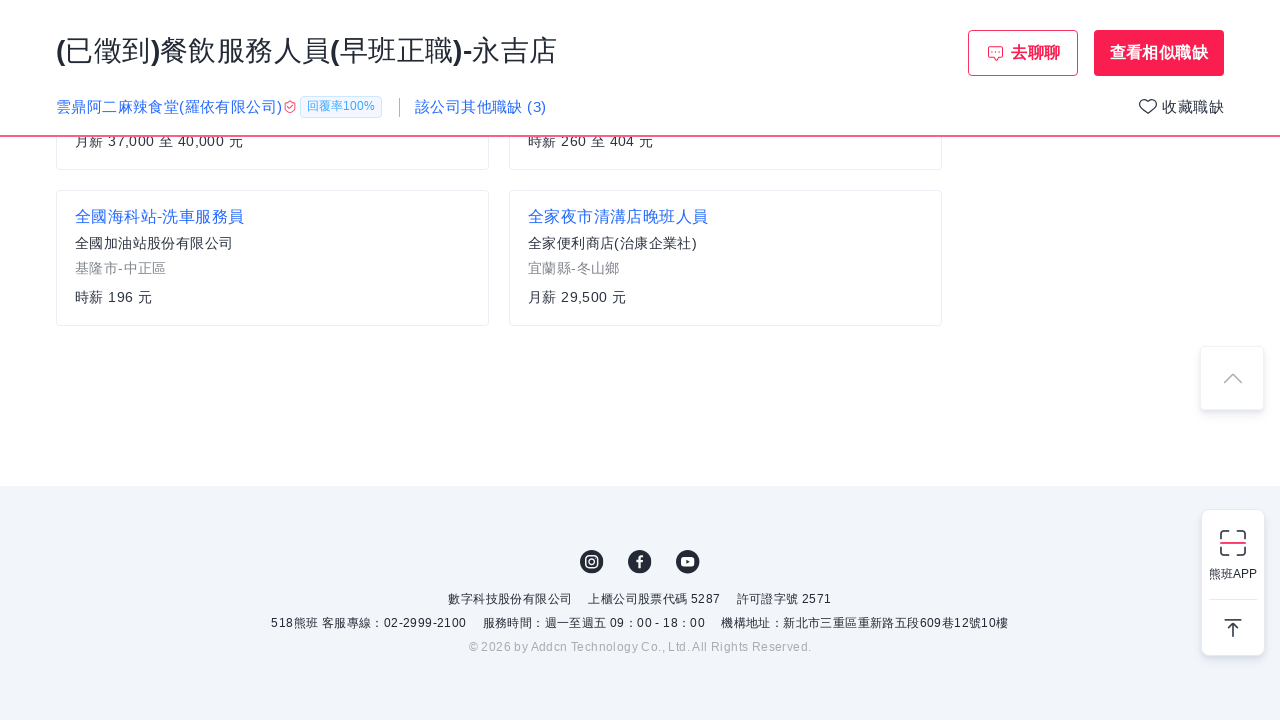

Header content loaded
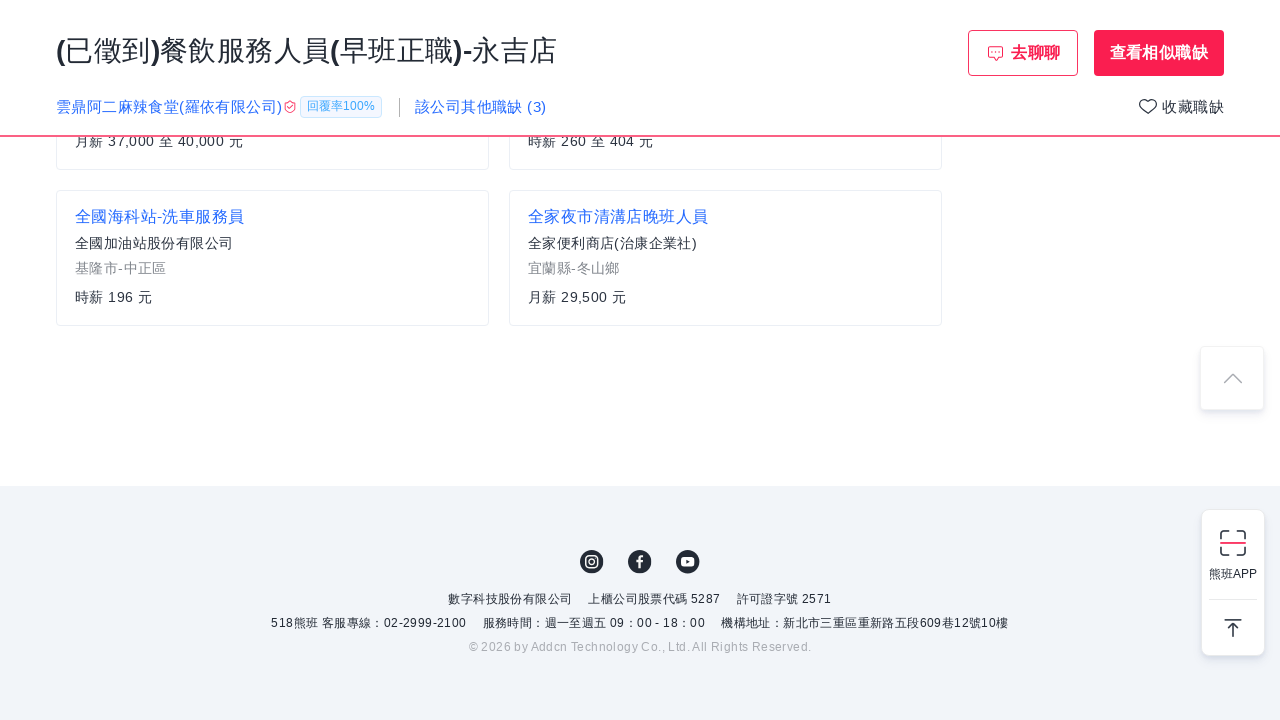

Job title element is present
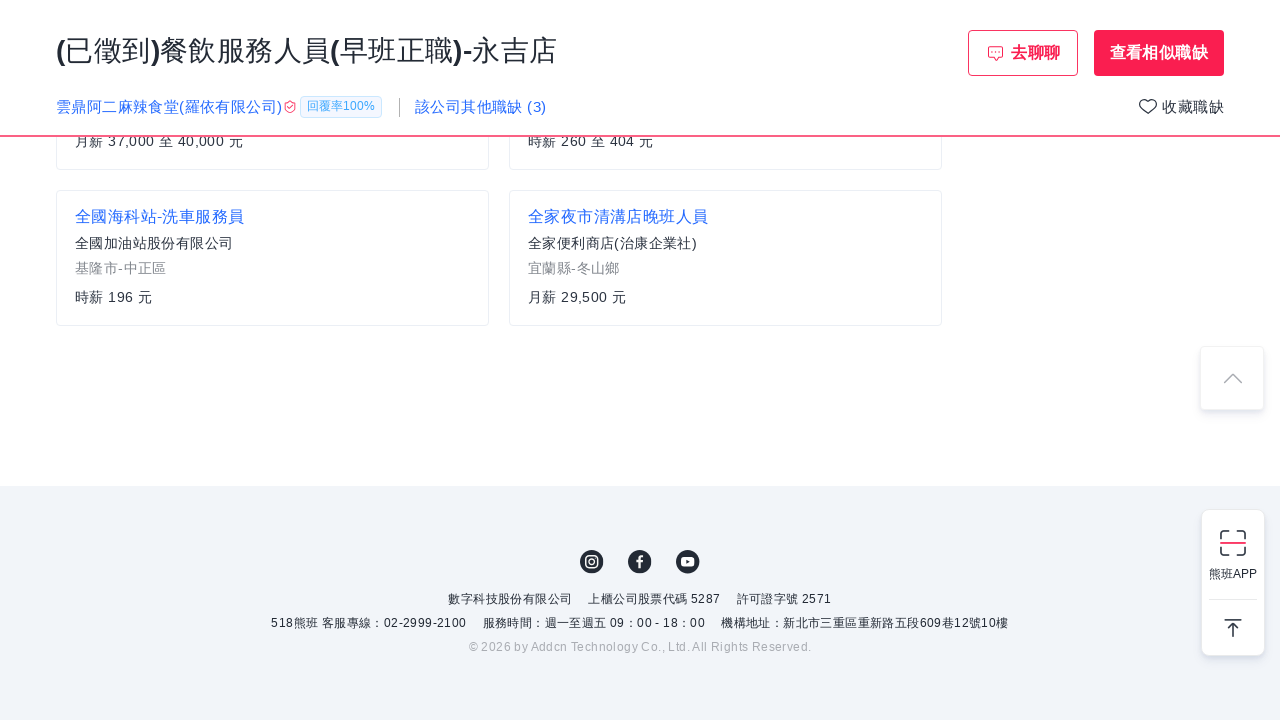

Company info is present
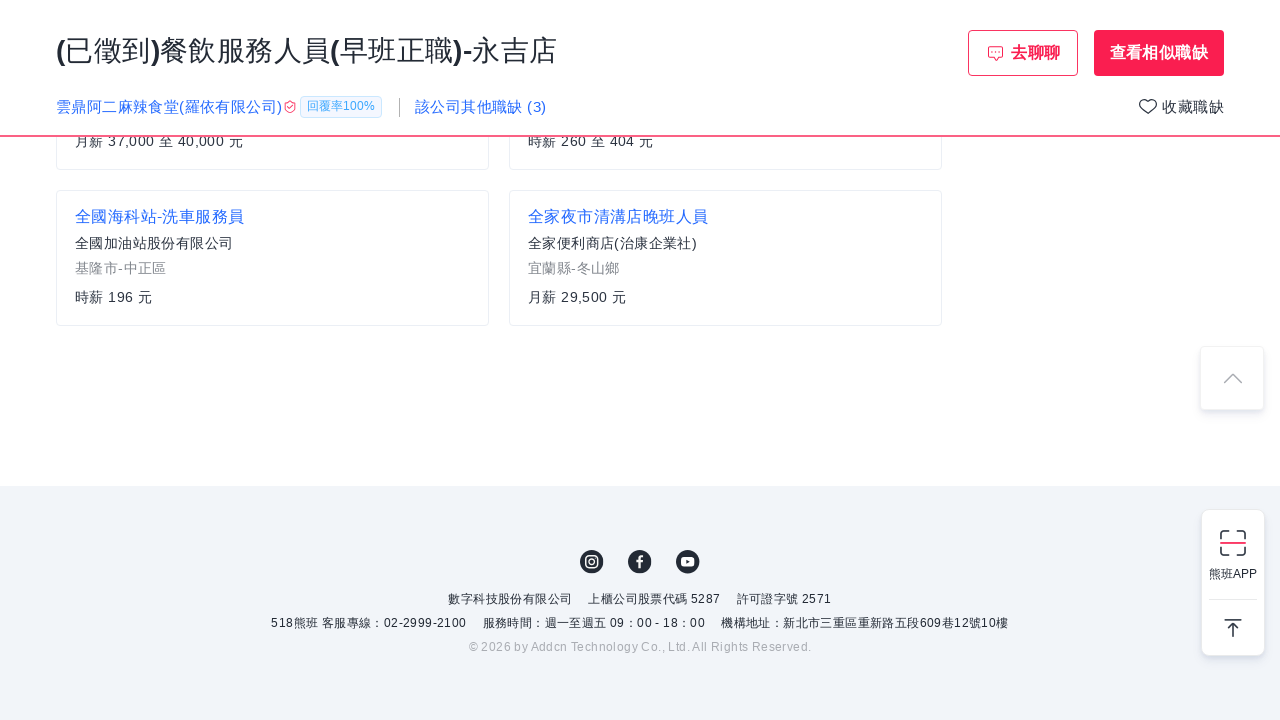

Job detail boxes loaded successfully
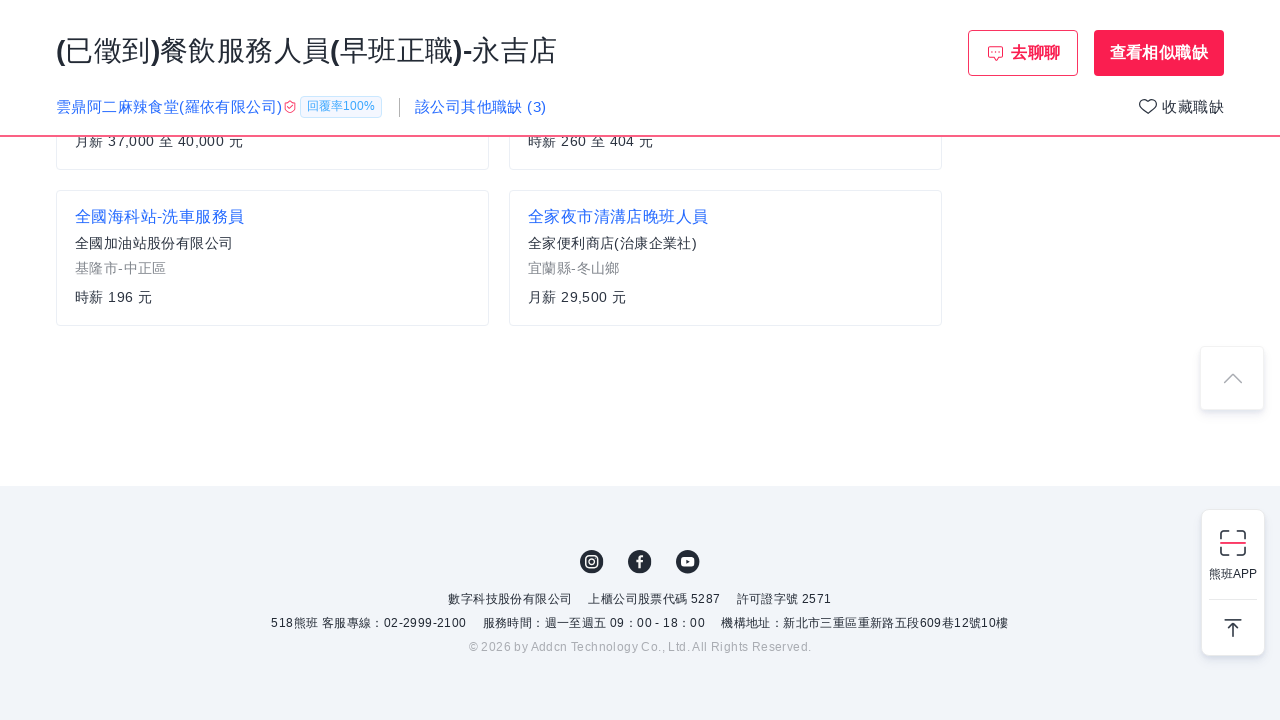

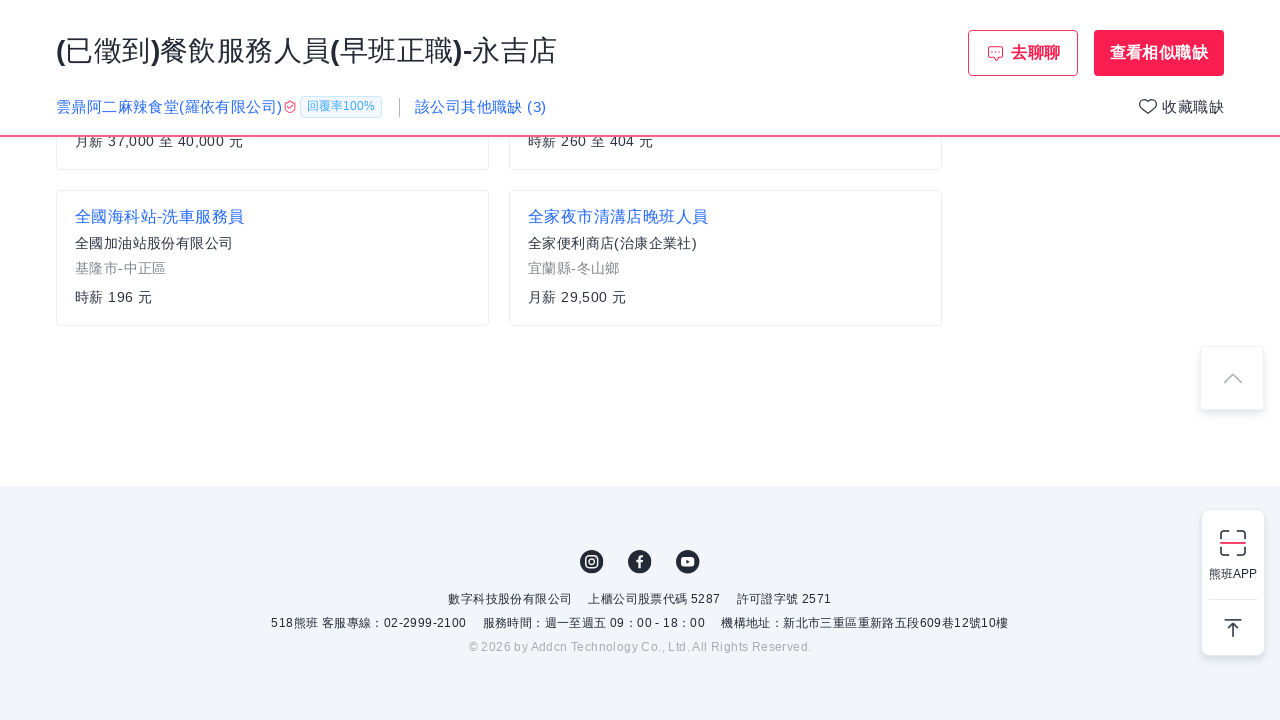